Tests that clicking a secondary tab in the todo annotation section displays the corresponding content

Starting URL: https://angularjs.org

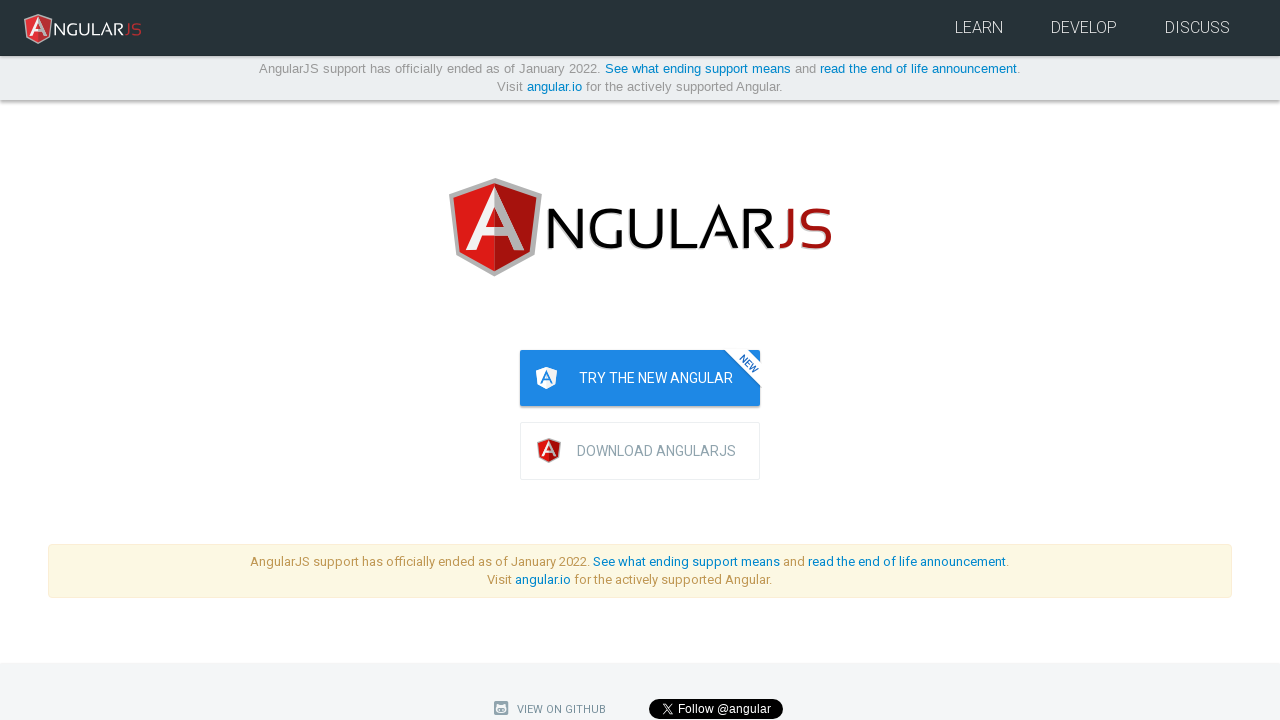

Clicked secondary tab in todo annotation section at (290, 360) on [annotate="todo.annotation"] ul.nav-tabs li:nth-child(2) a
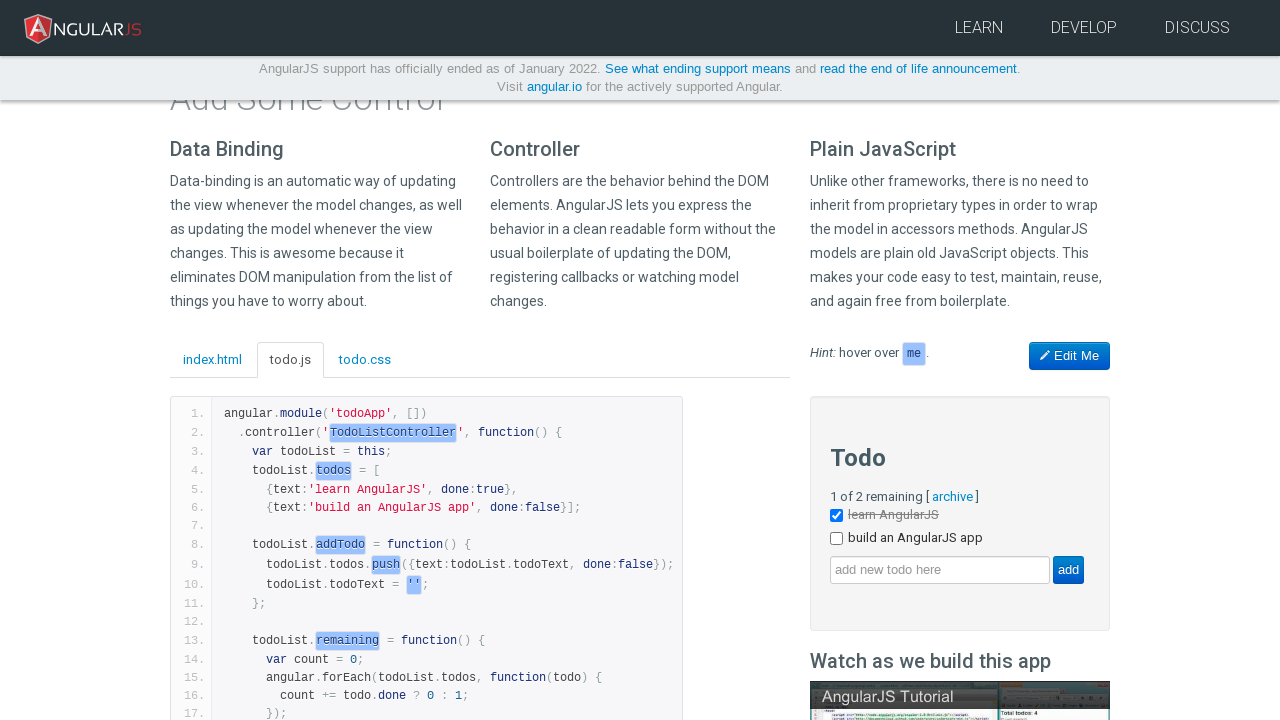

Waited 500ms for tab content to load
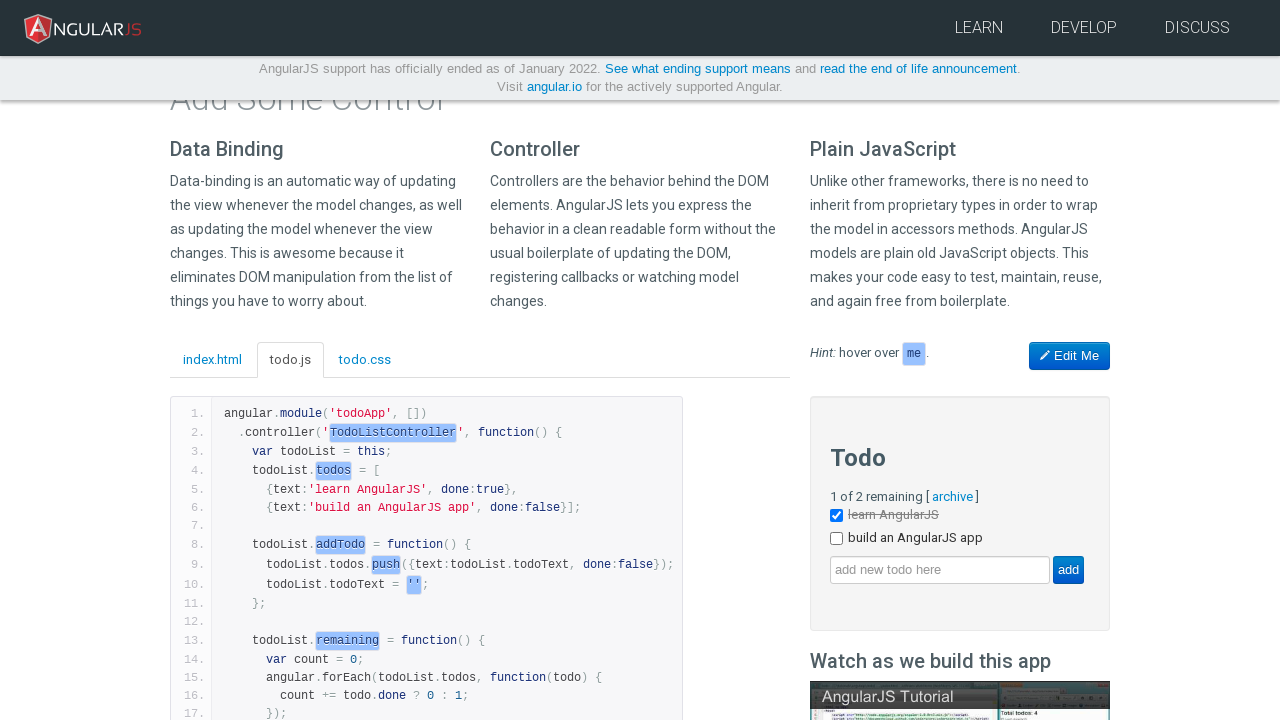

Secondary tab pane is now visible
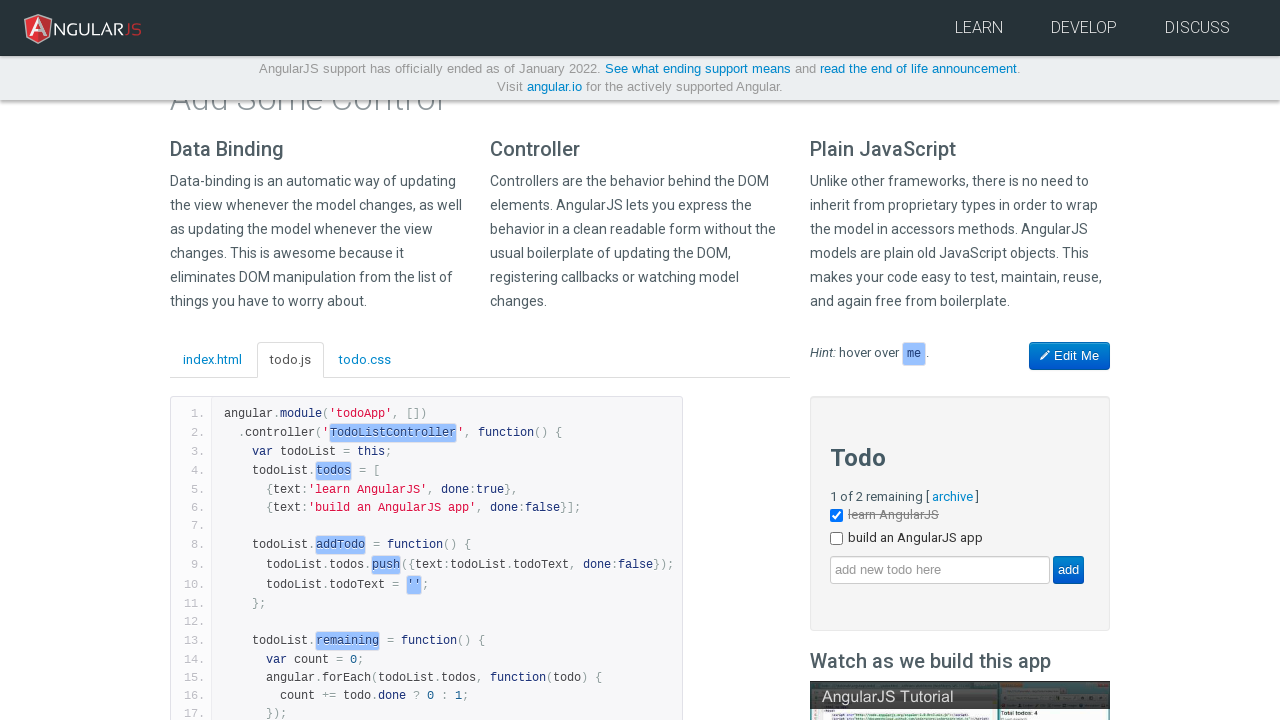

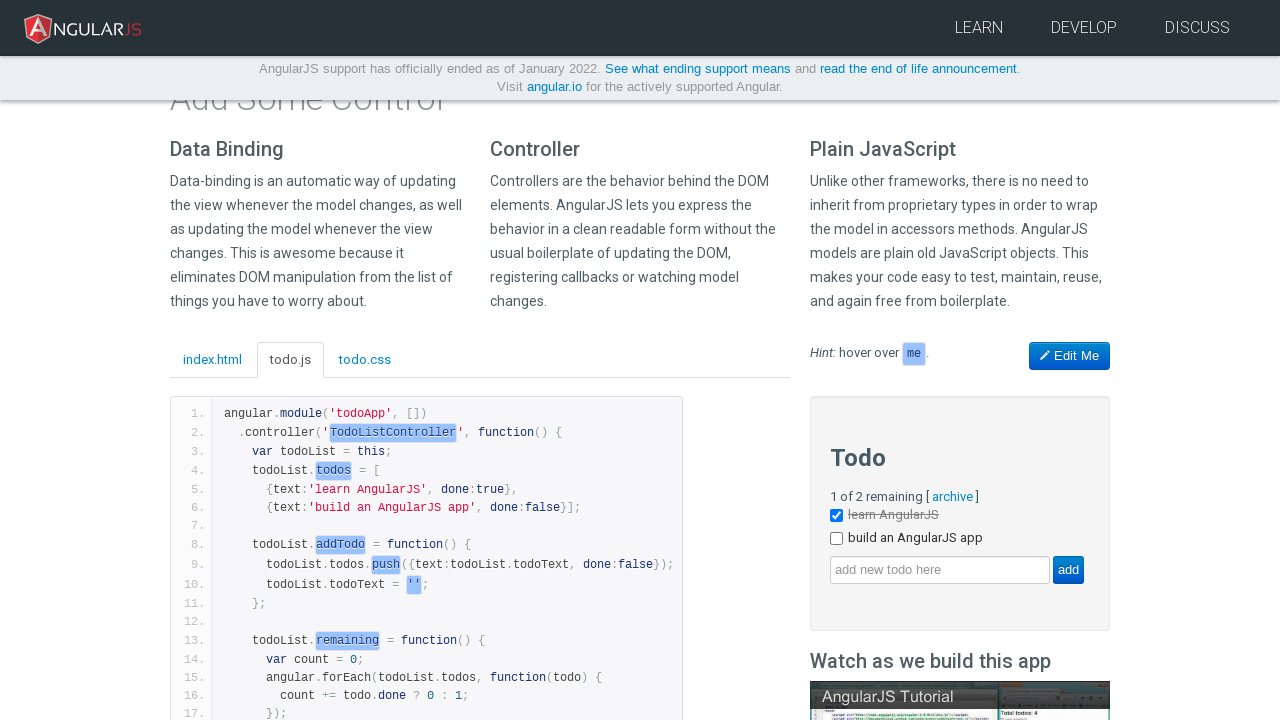